Tests clicking on promotional product cards in the first row and verifying navigation to correct pages

Starting URL: http://intershop5.skillbox.ru/

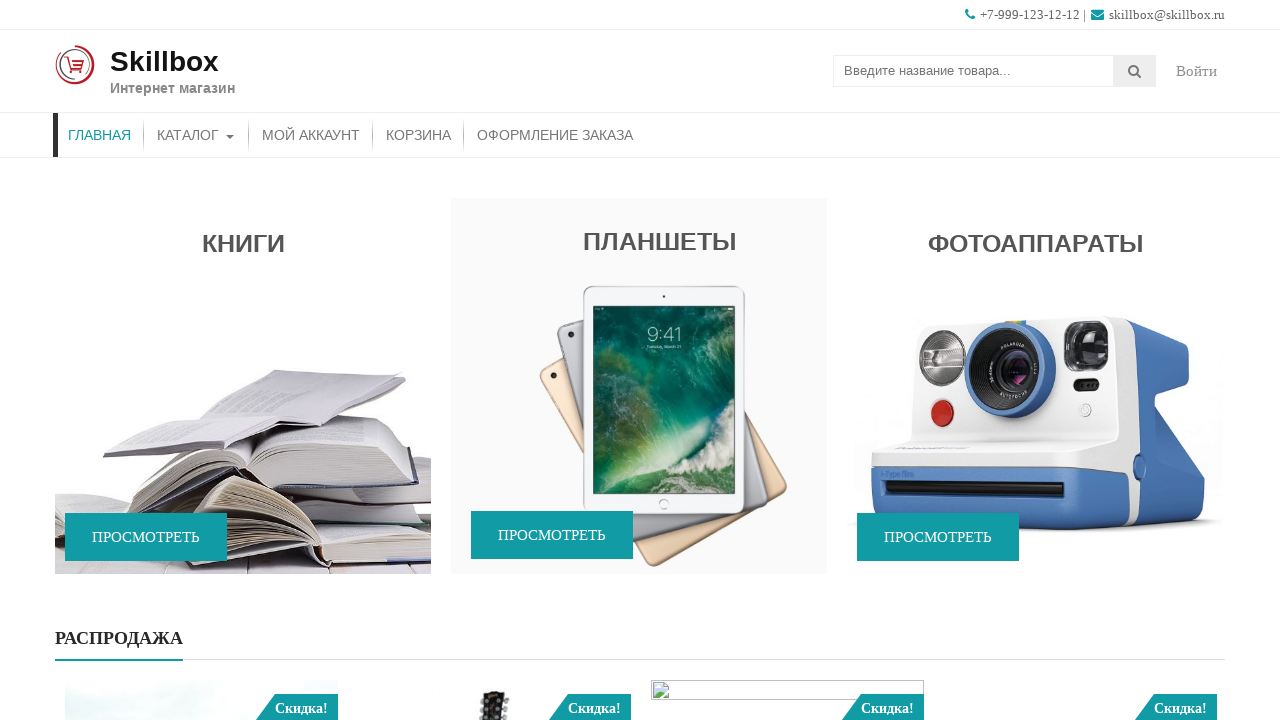

Located all promotional product cards in the first row
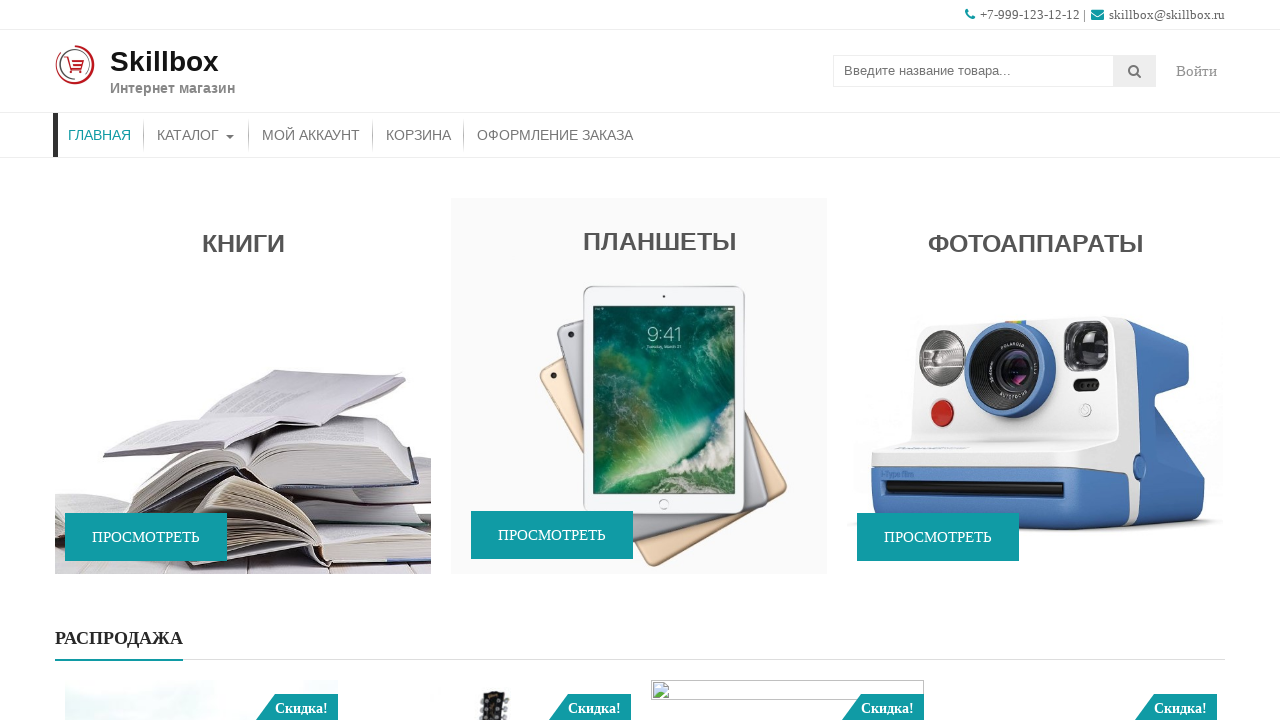

Clicked the first promotional product card at (243, 391) on xpath=//*[contains(@id, 'accesspress_storemo')]//*[contains(@class, 'caption wow
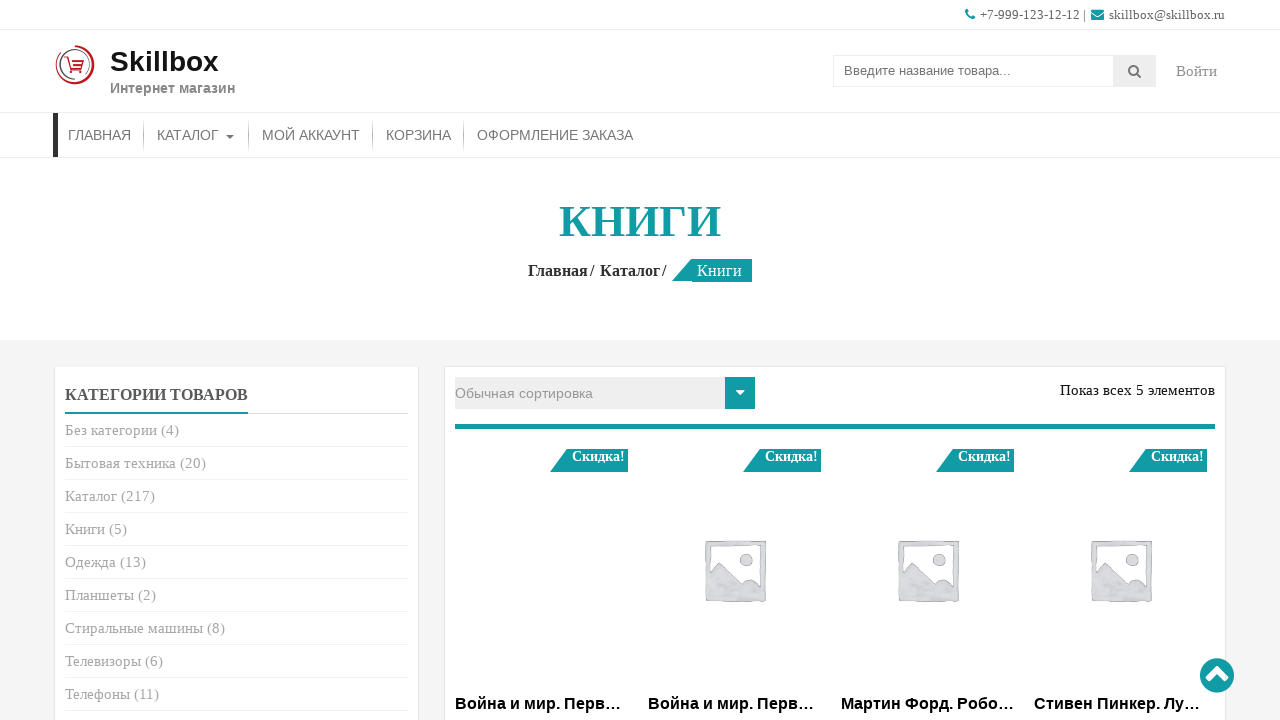

Product page loaded and entry title element appeared
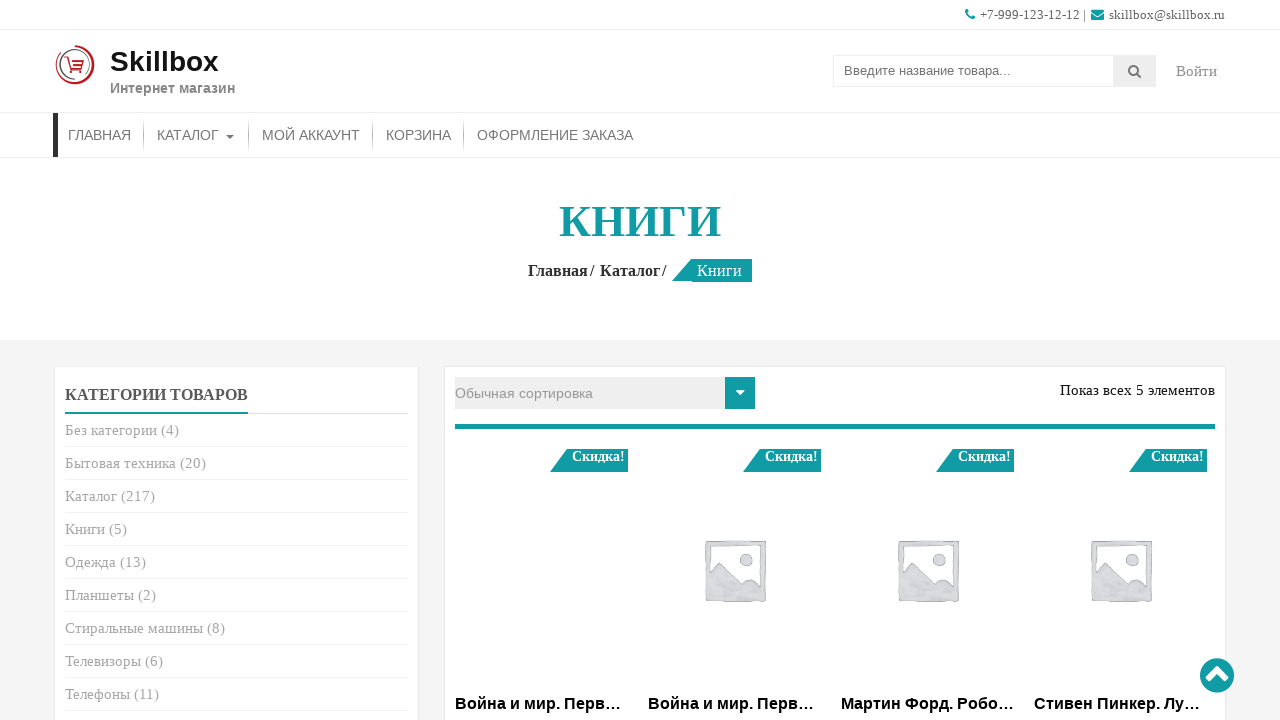

Navigated back to main page from first product
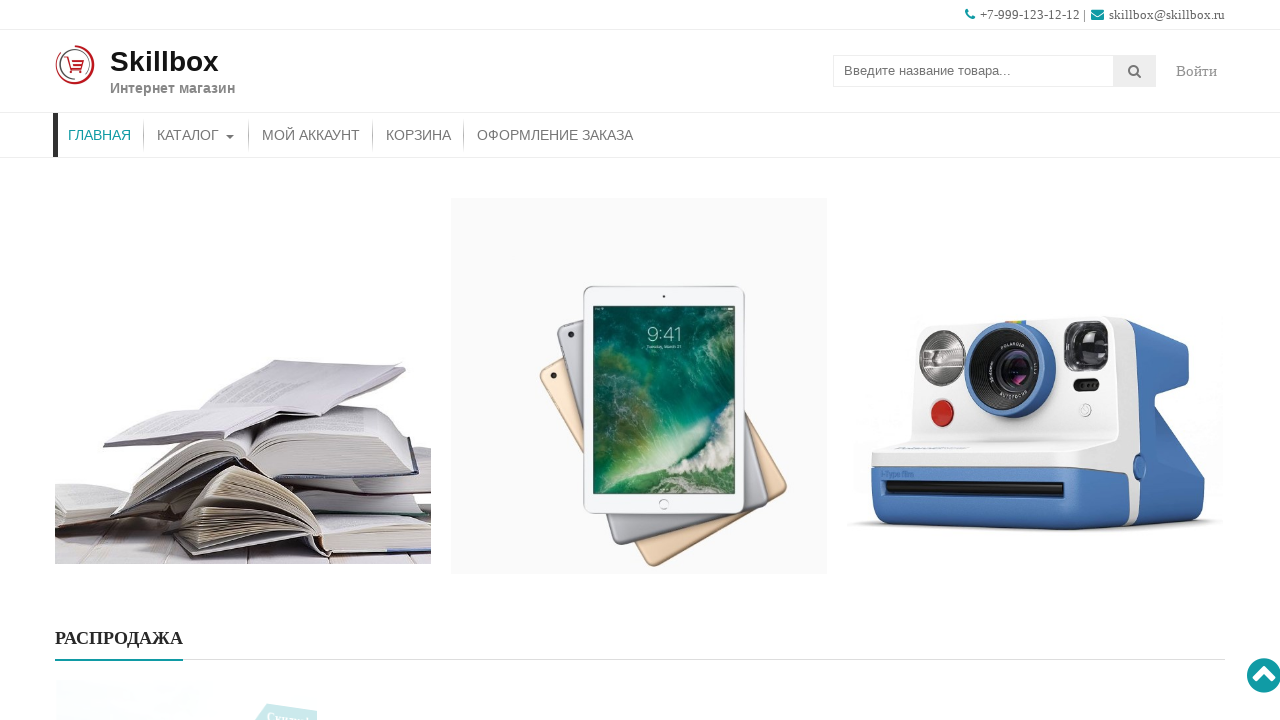

Re-located all promotional product cards in the first row
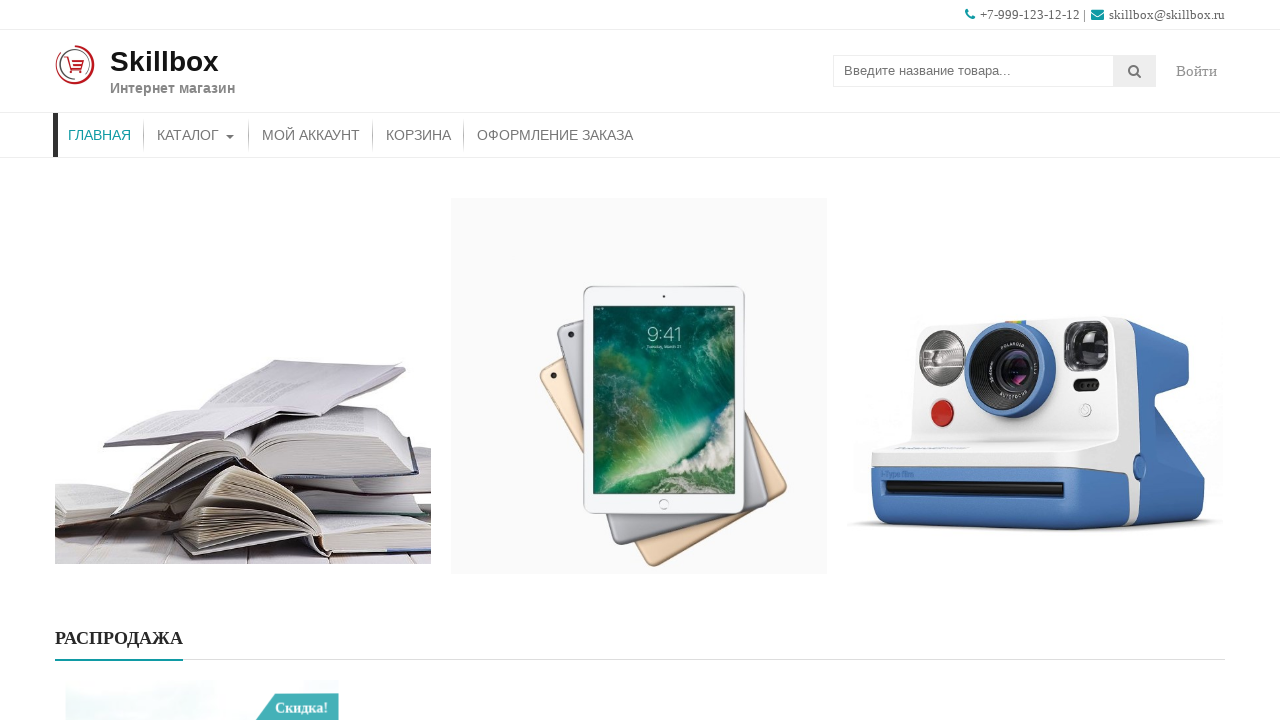

Clicked the second promotional product card at (639, 424) on xpath=//*[contains(@id, 'accesspress_storemo')]//*[contains(@class, 'caption wow
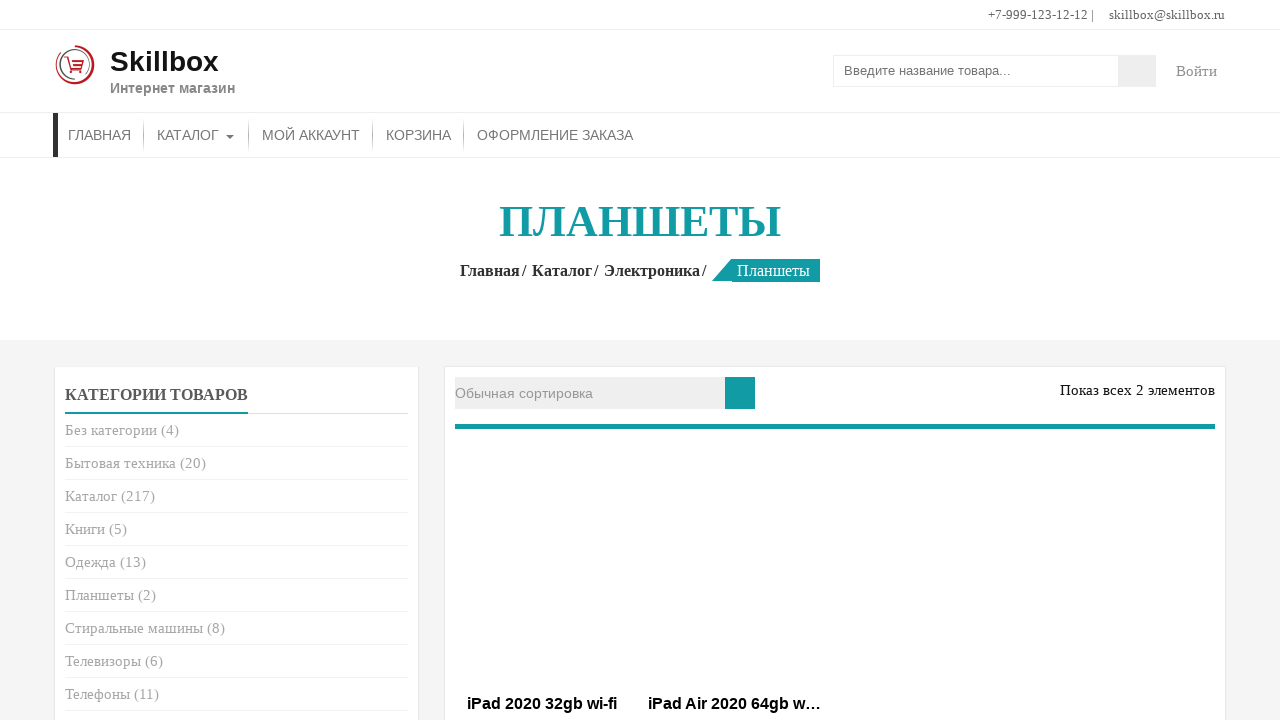

Product page loaded and entry title element appeared
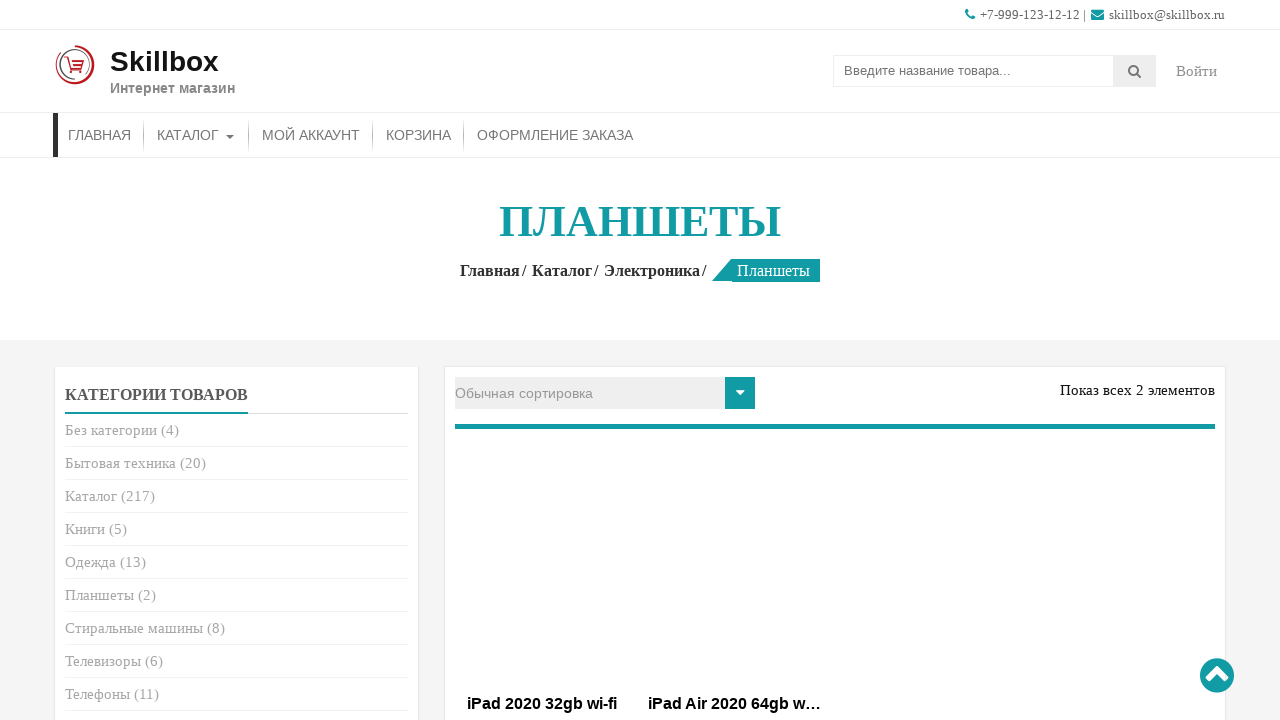

Navigated back to main page from second product
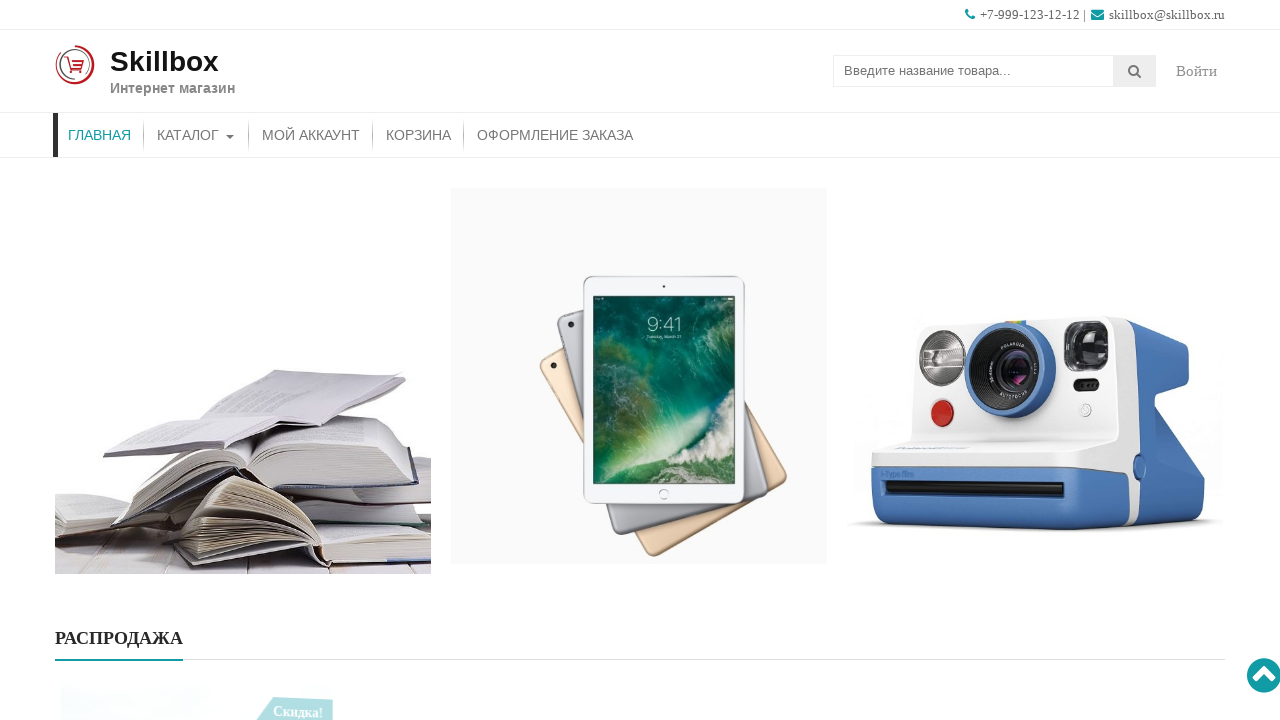

Re-located all promotional product cards in the first row
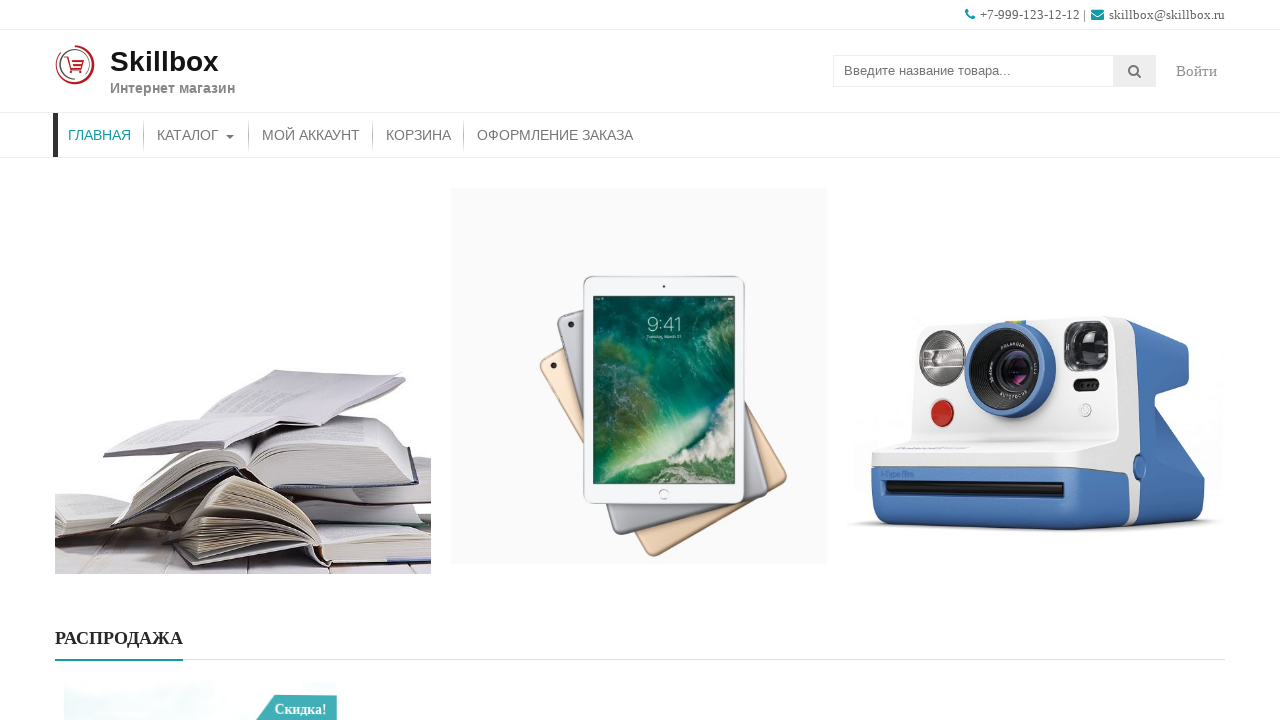

Clicked the third promotional product card at (1035, 386) on xpath=//*[contains(@id, 'accesspress_storemo')]//*[contains(@class, 'caption wow
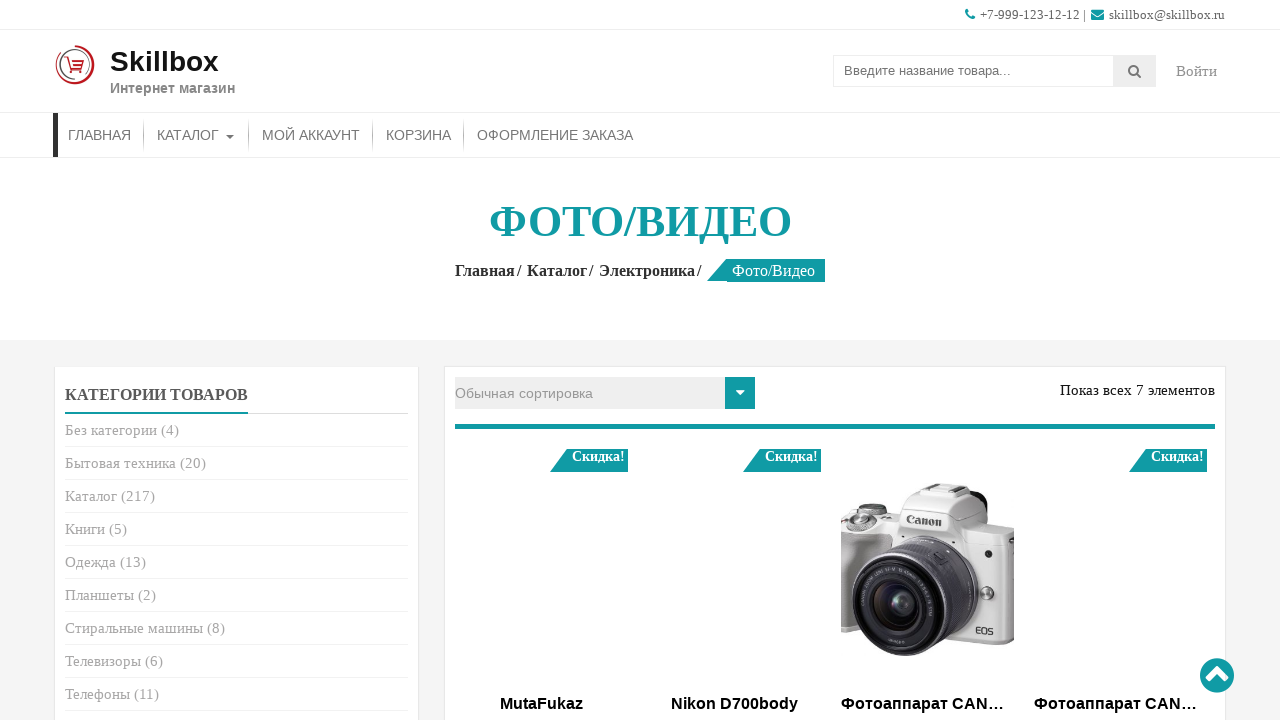

Product page loaded and entry title element appeared
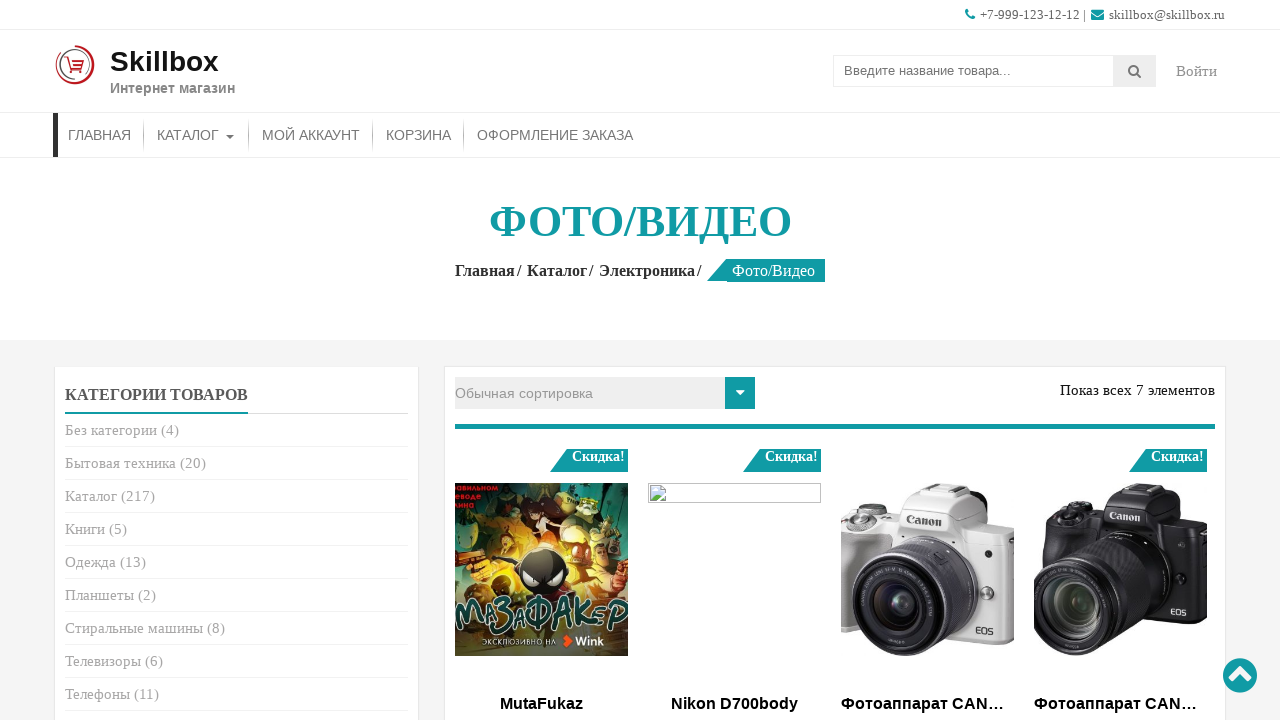

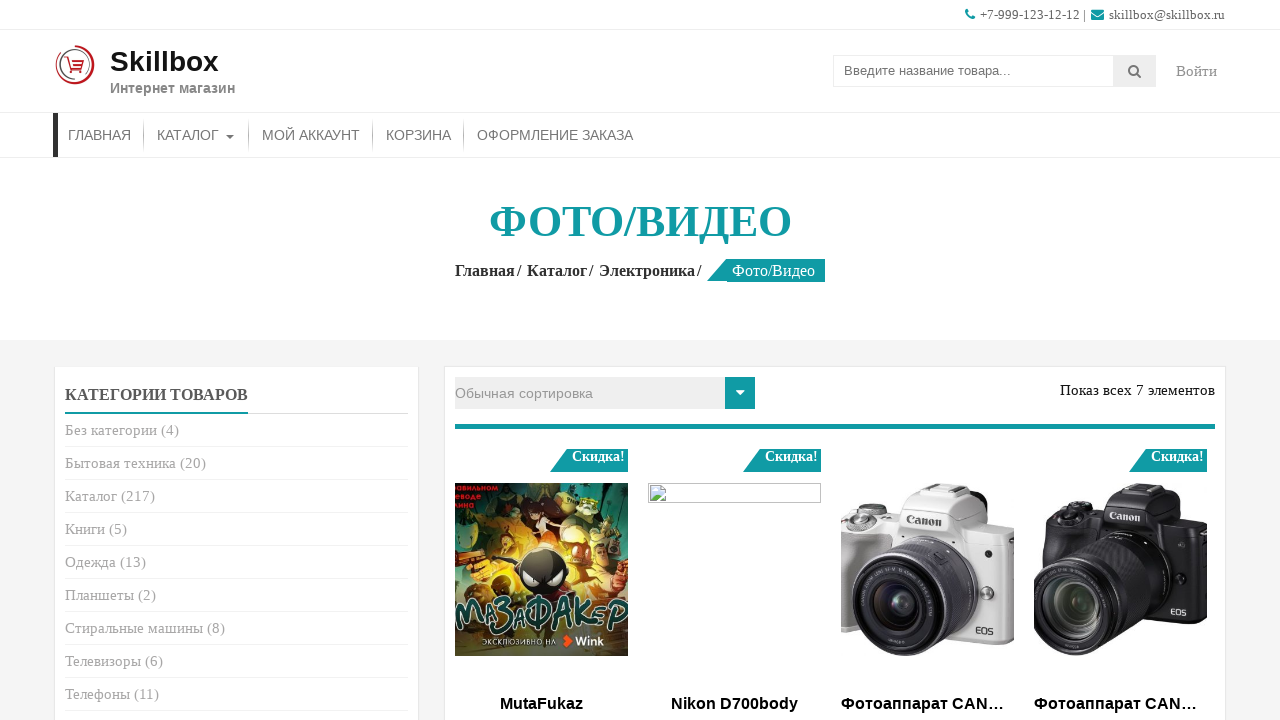